Tests drag and drop functionality on jQuery UI demo page by dragging an element and dropping it onto a target area

Starting URL: https://jqueryui.com/droppable

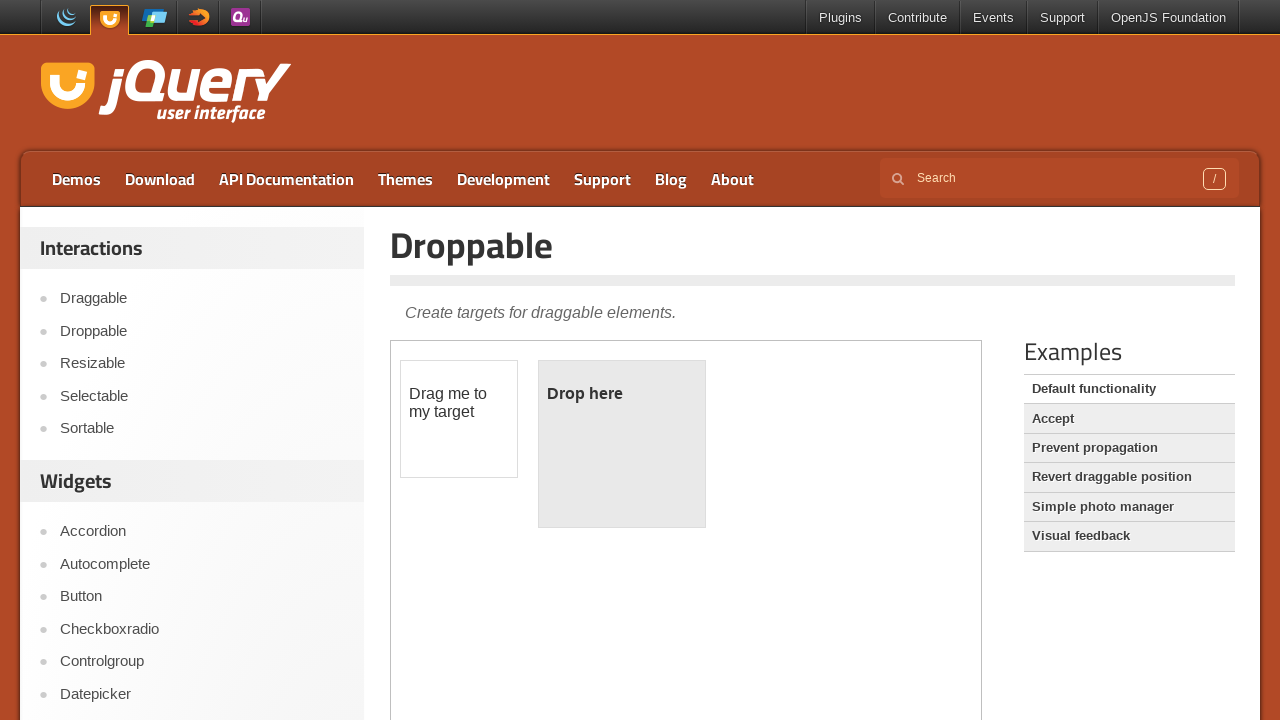

Located and switched to first iframe containing drag and drop demo
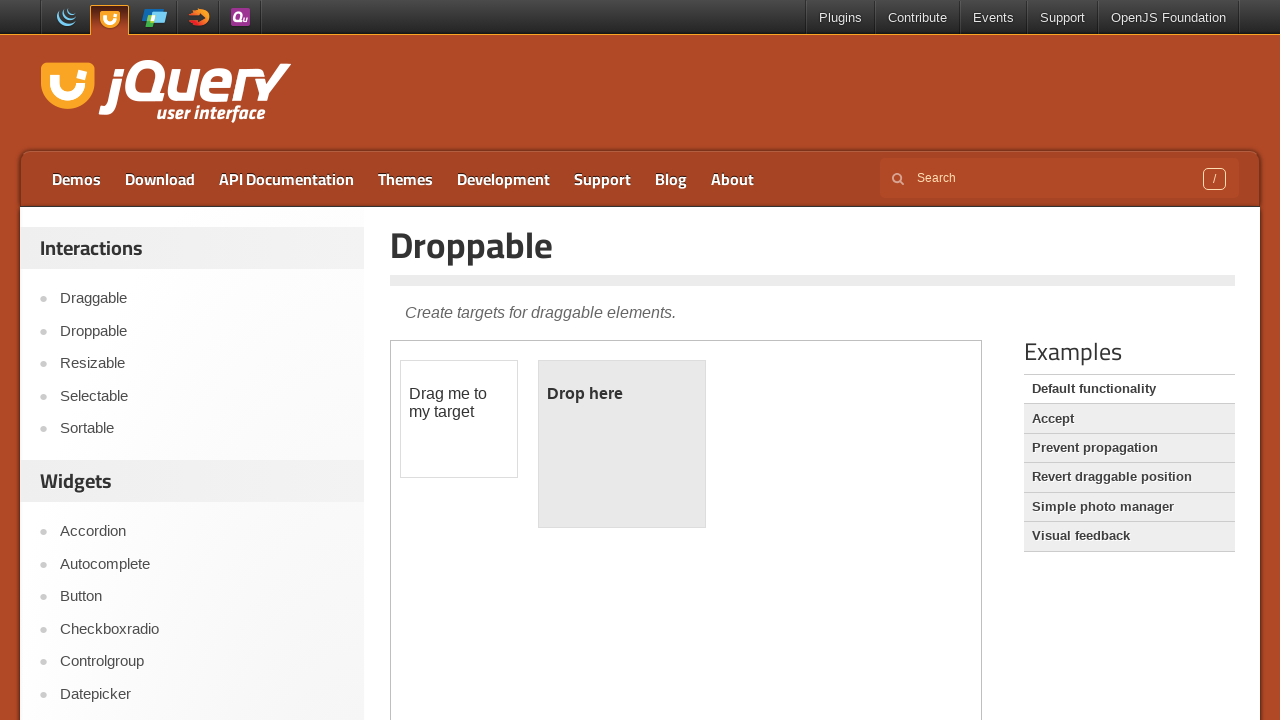

Located draggable element with ID 'draggable'
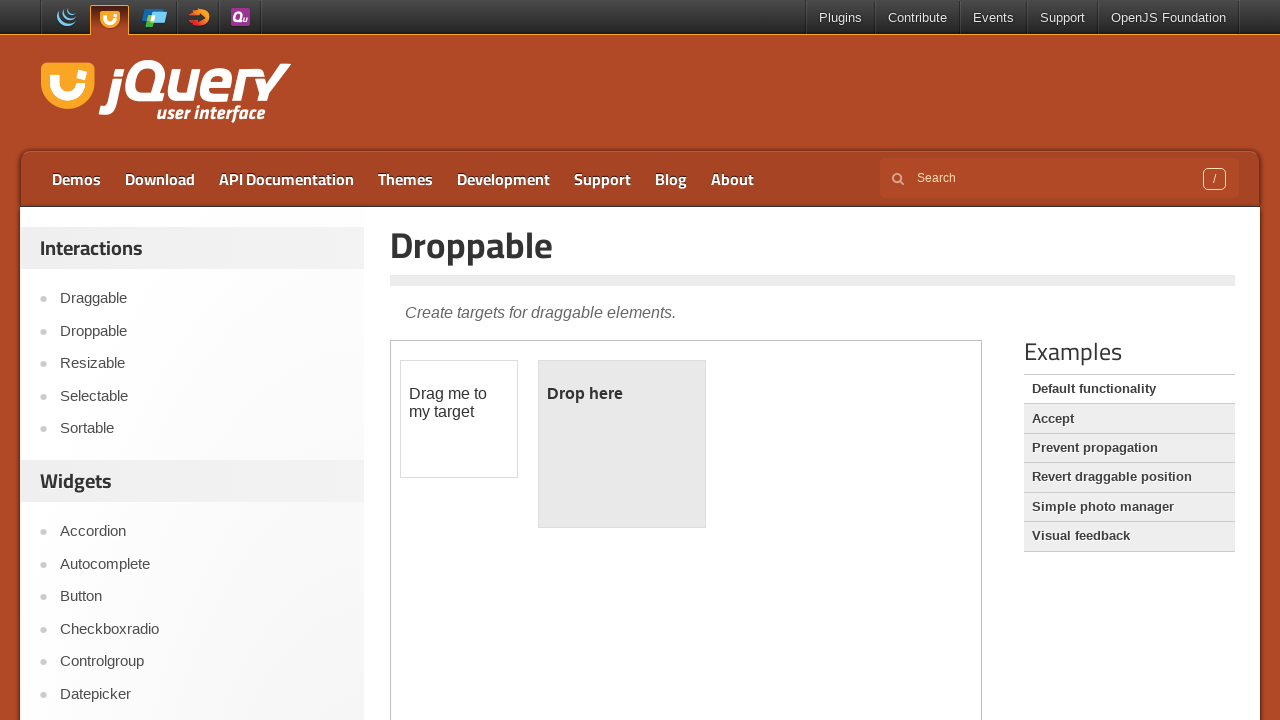

Located droppable target element with ID 'droppable'
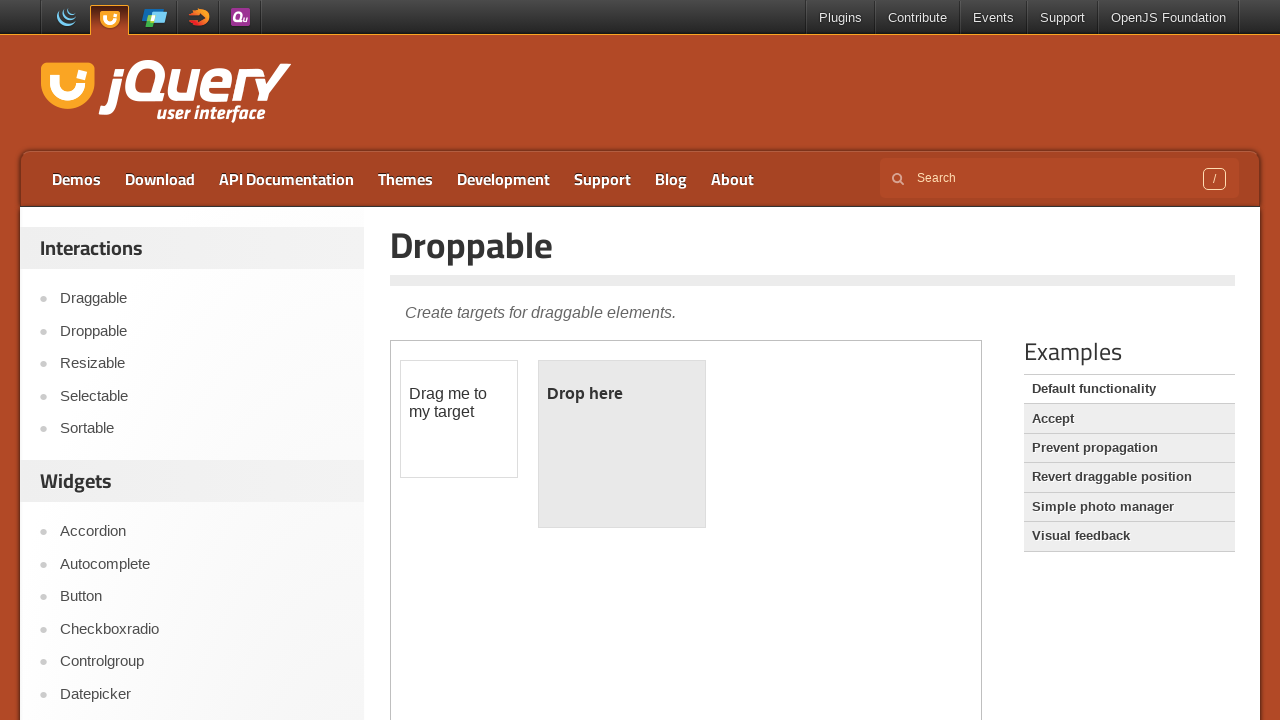

Dragged draggable element onto droppable target area at (622, 444)
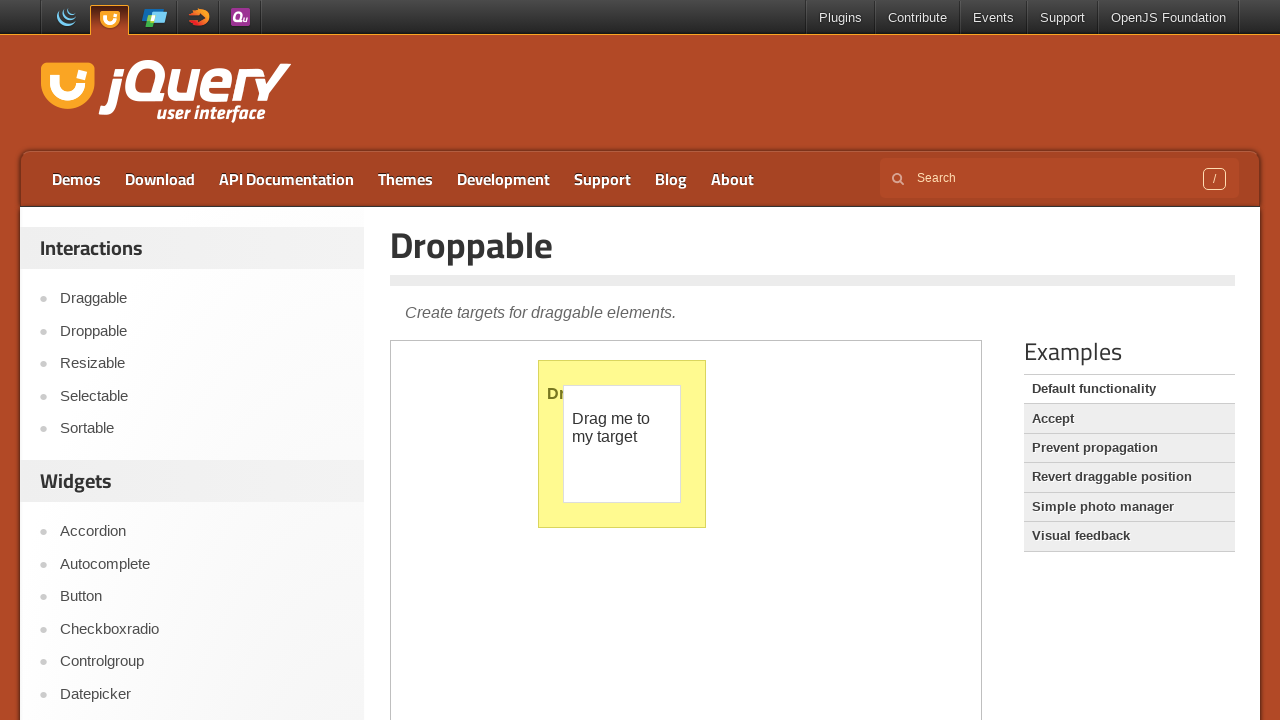

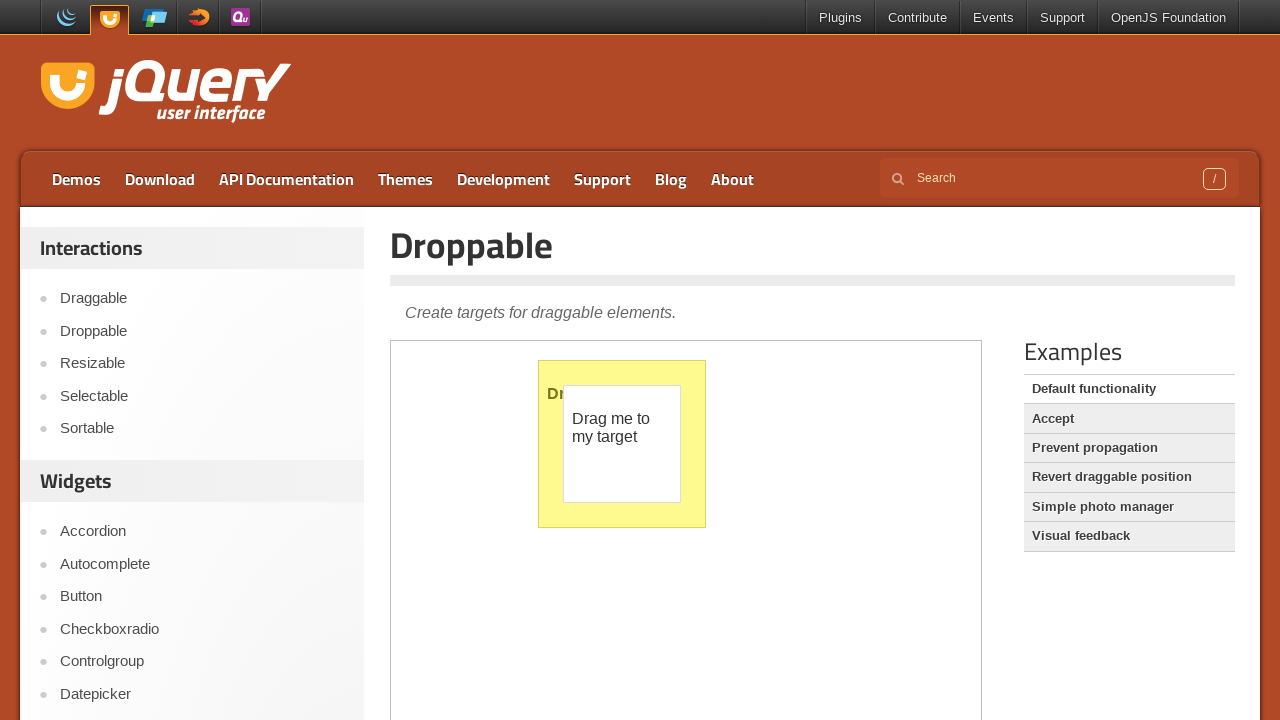